Tests notification messages by clicking to generate messages until a successful one appears

Starting URL: https://the-internet.herokuapp.com/notification_message_rendered

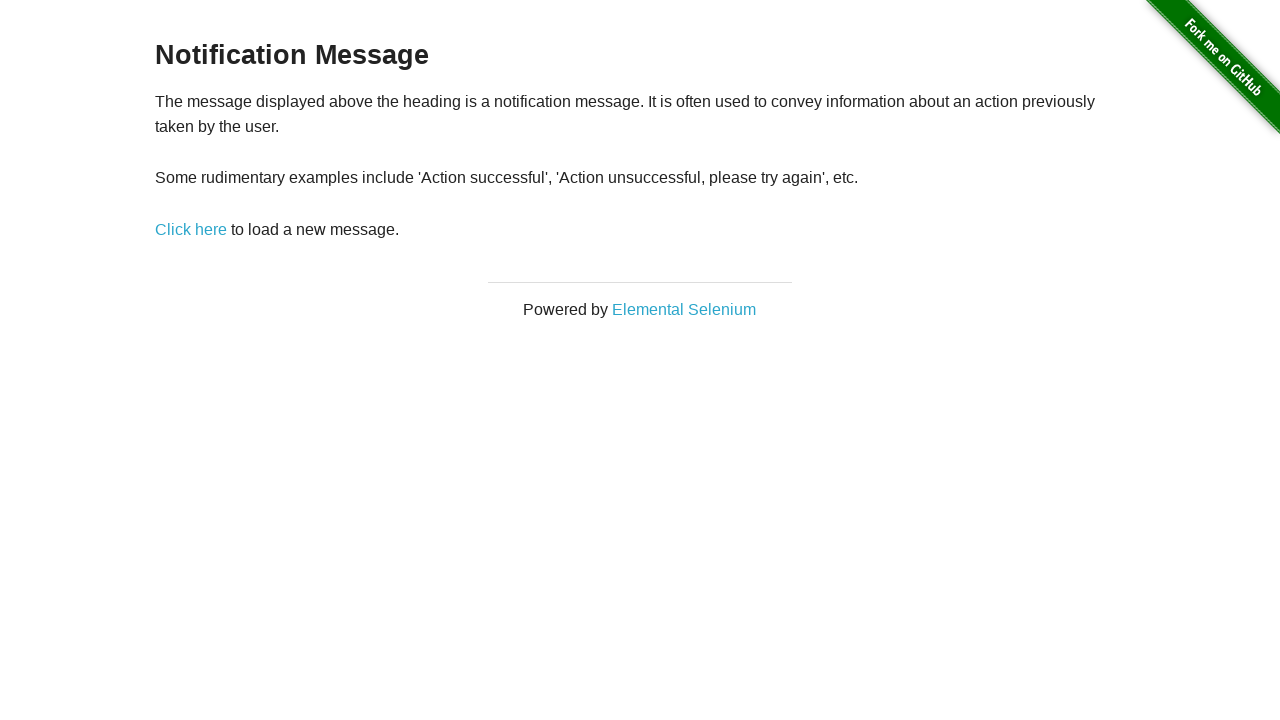

Navigated to notification message test page
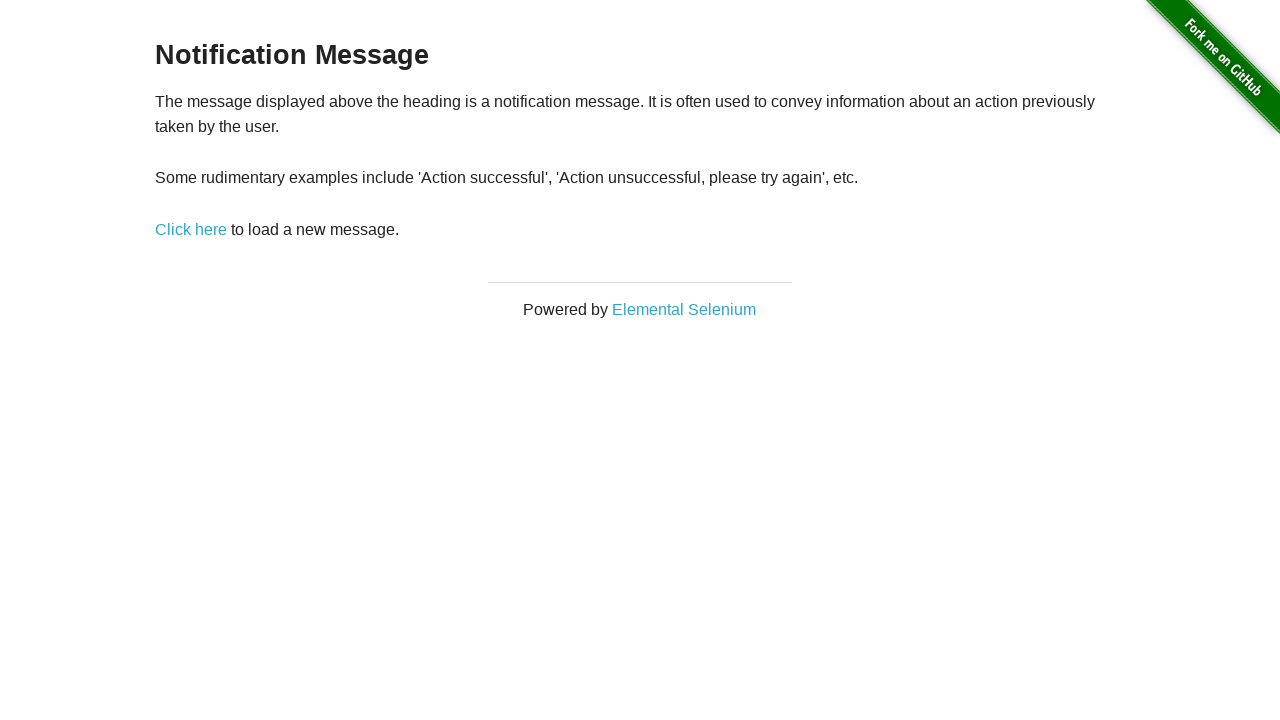

Located flash notification element
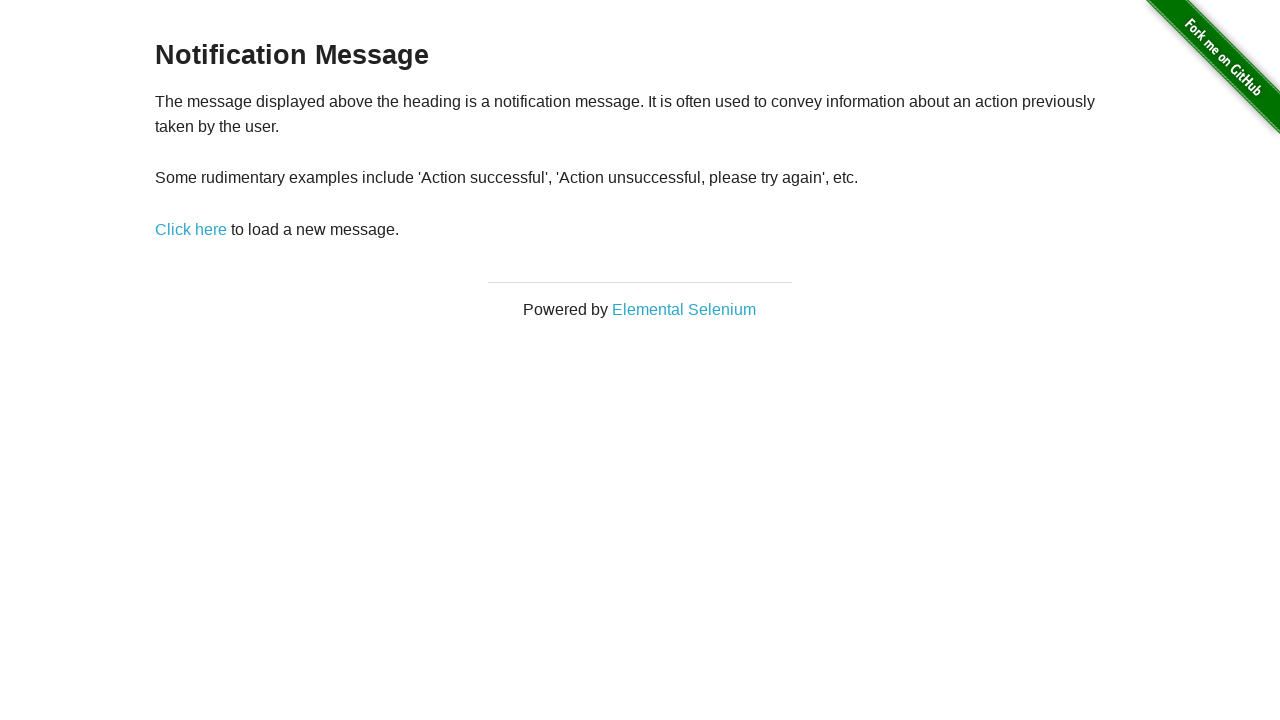

Clicked notification message link to generate new notification at (191, 229) on a[href='/notification_message']
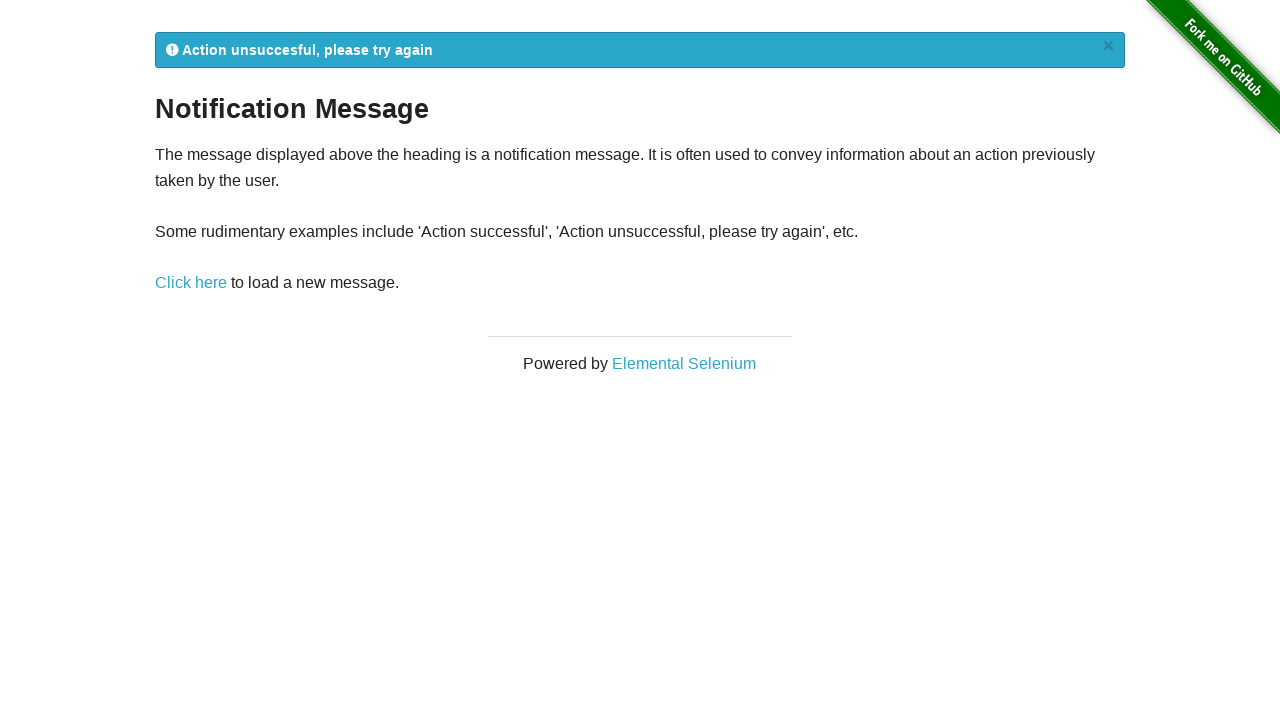

Waited 500ms for notification to appear
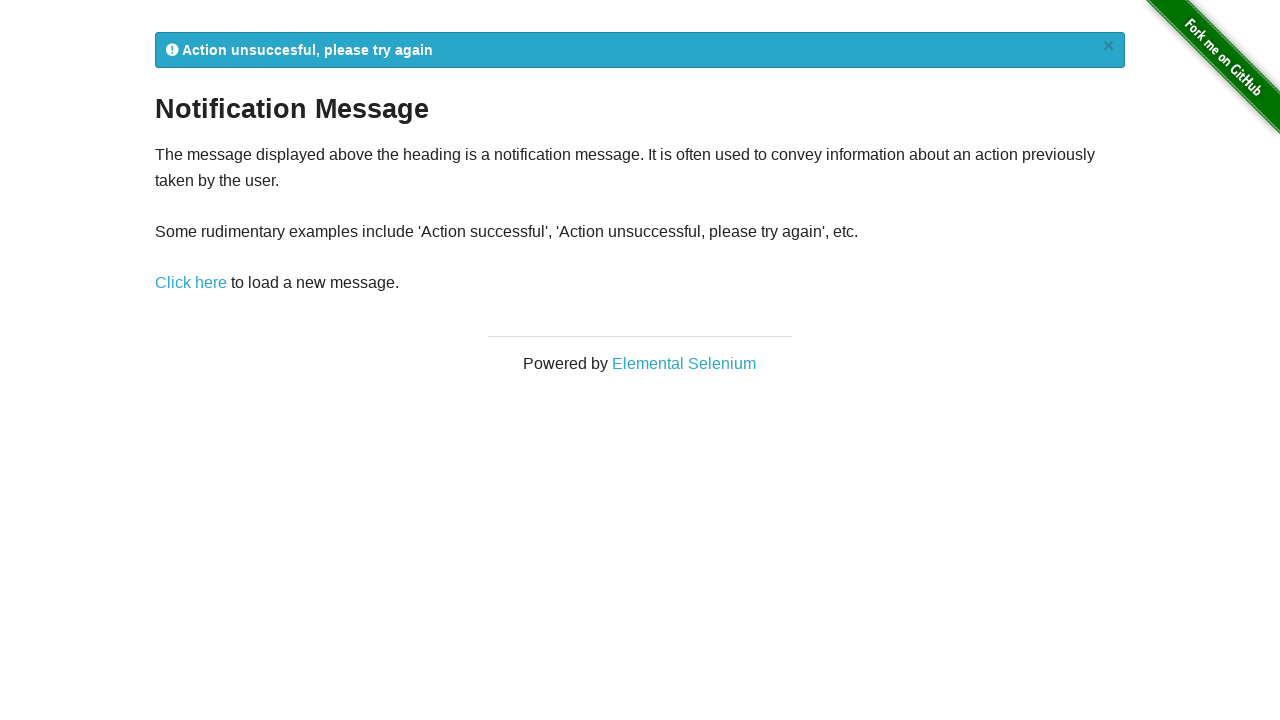

Located flash notification element
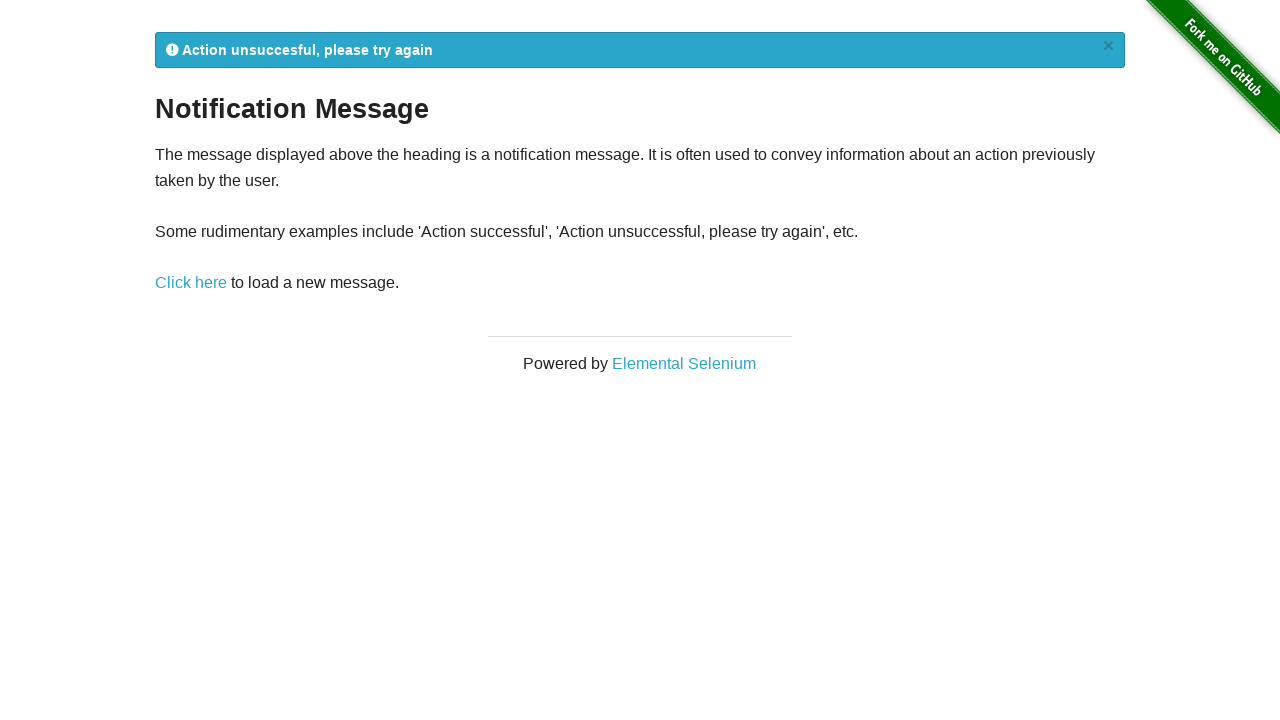

Retrieved flash notification text: '
            Action unsuccesful, please try again
            ×
          '
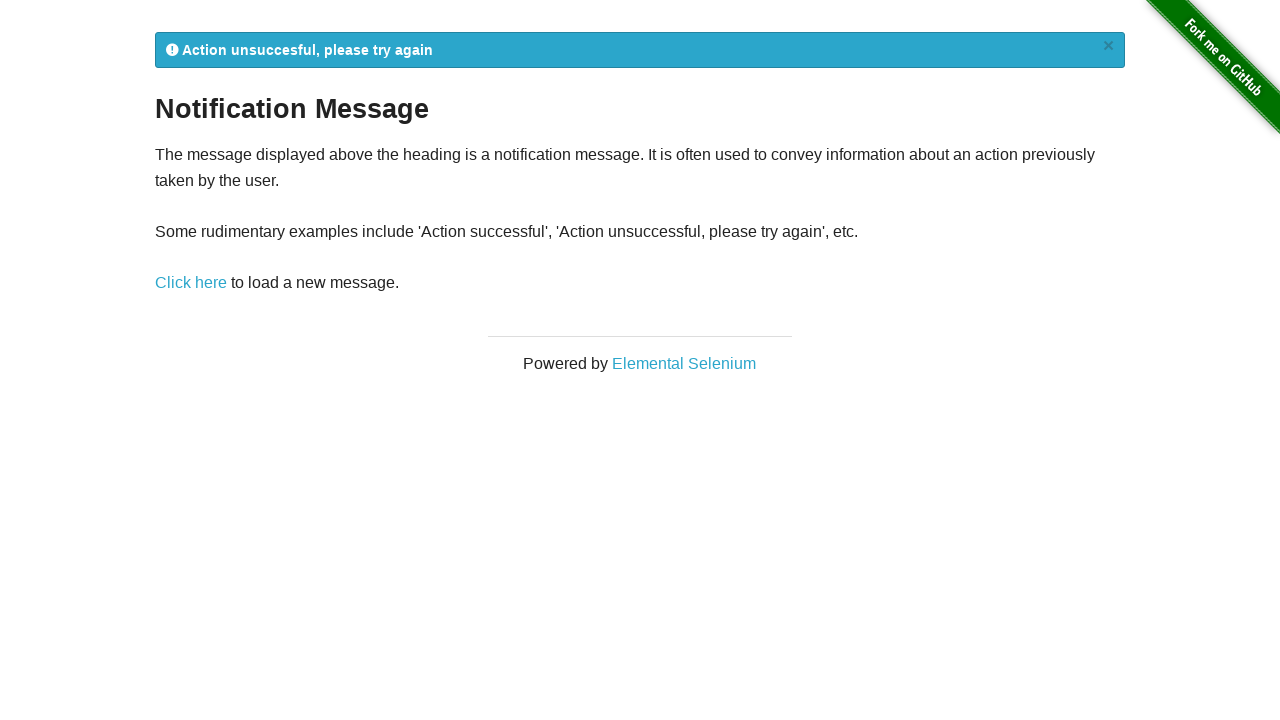

Closed unsuccessful notification message at (1108, 46) on a.close
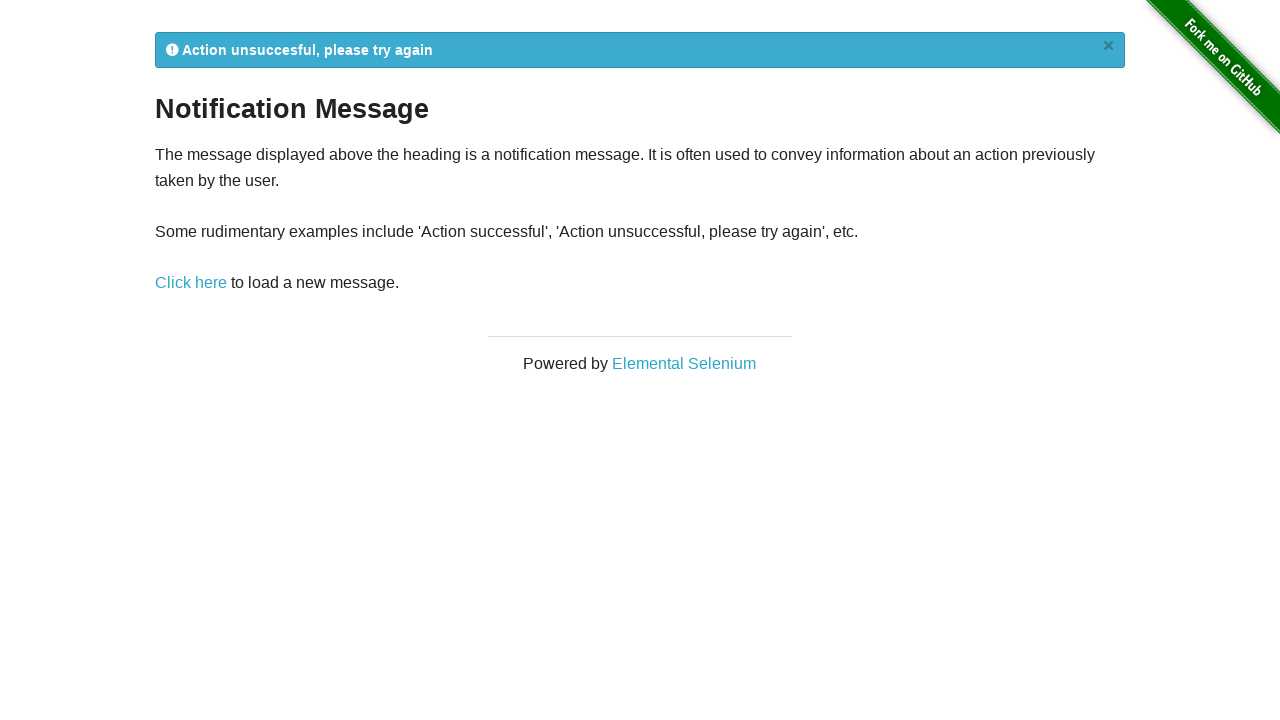

Clicked notification message link to generate new notification at (191, 283) on a[href='/notification_message']
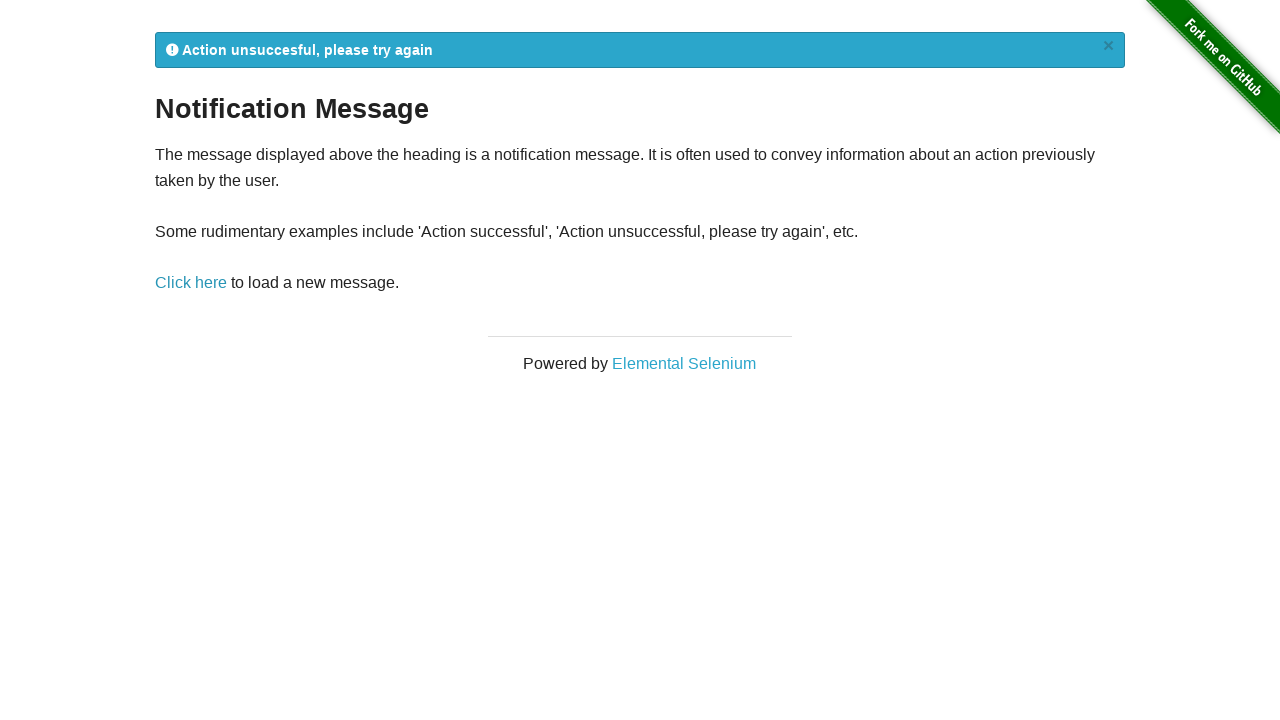

Waited 500ms for notification to appear
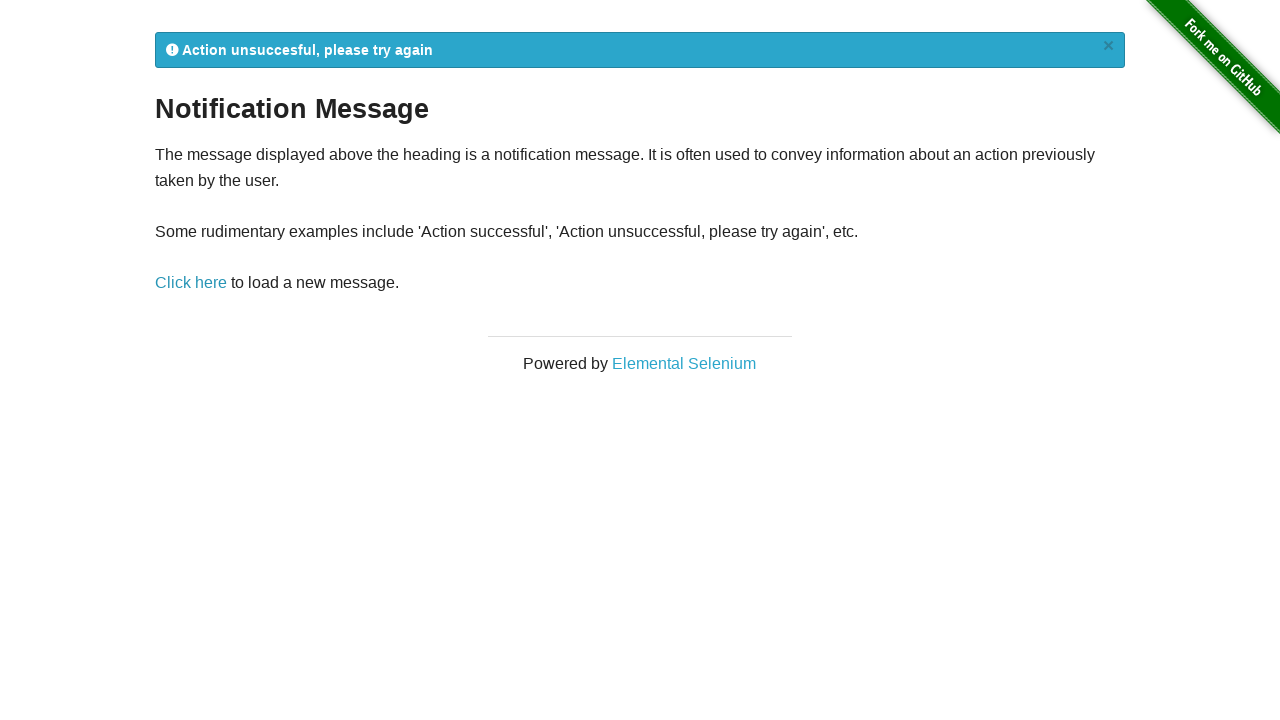

Located flash notification element
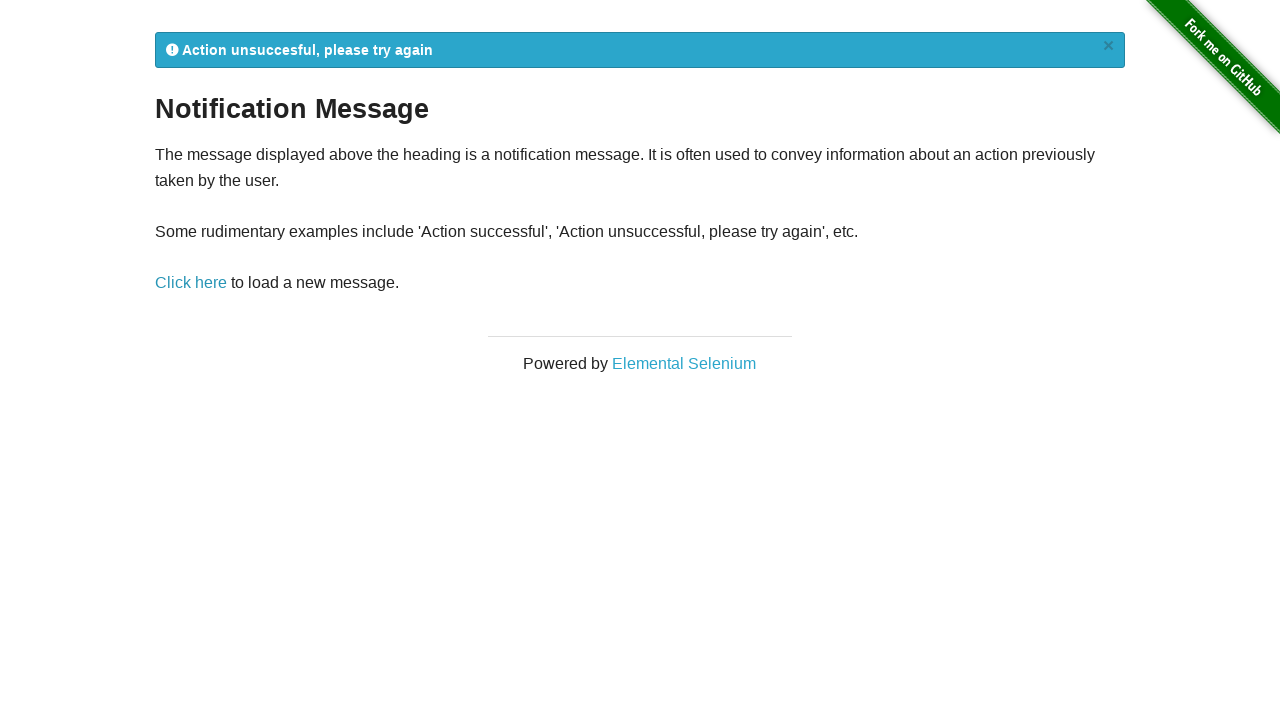

Retrieved flash notification text: '
            Action unsuccesful, please try again
            ×
          '
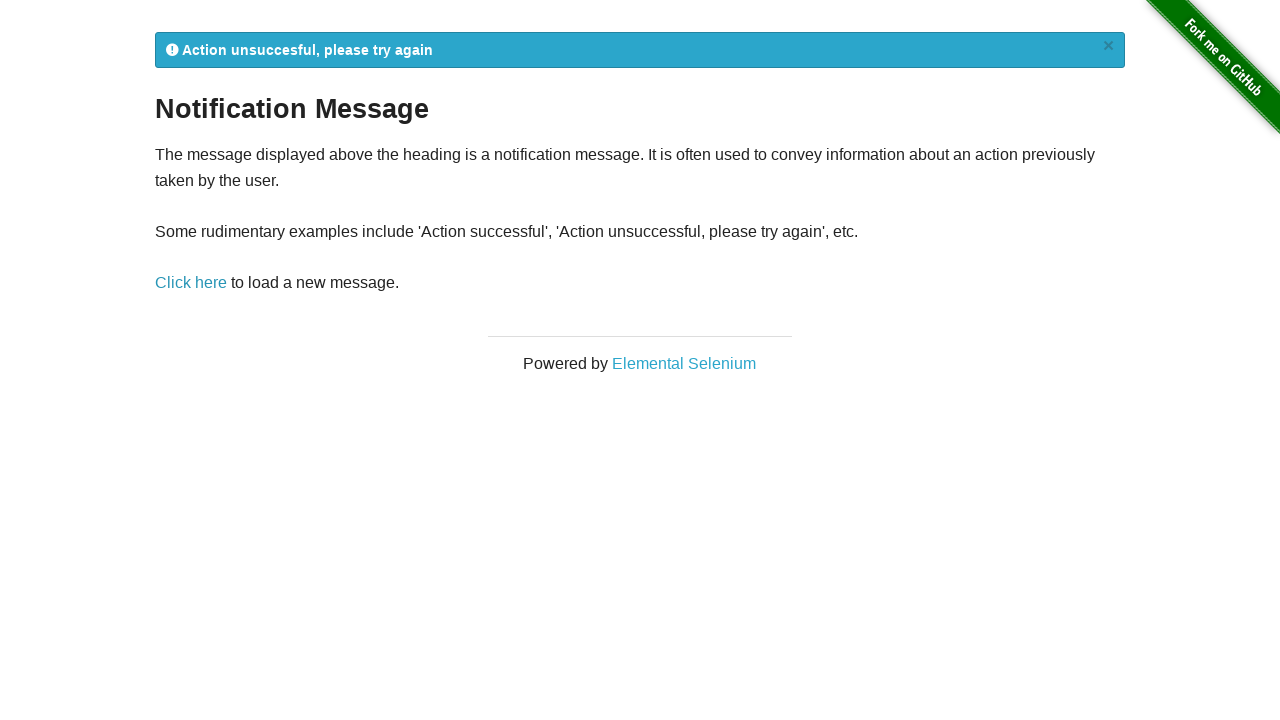

Closed unsuccessful notification message at (1108, 46) on a.close
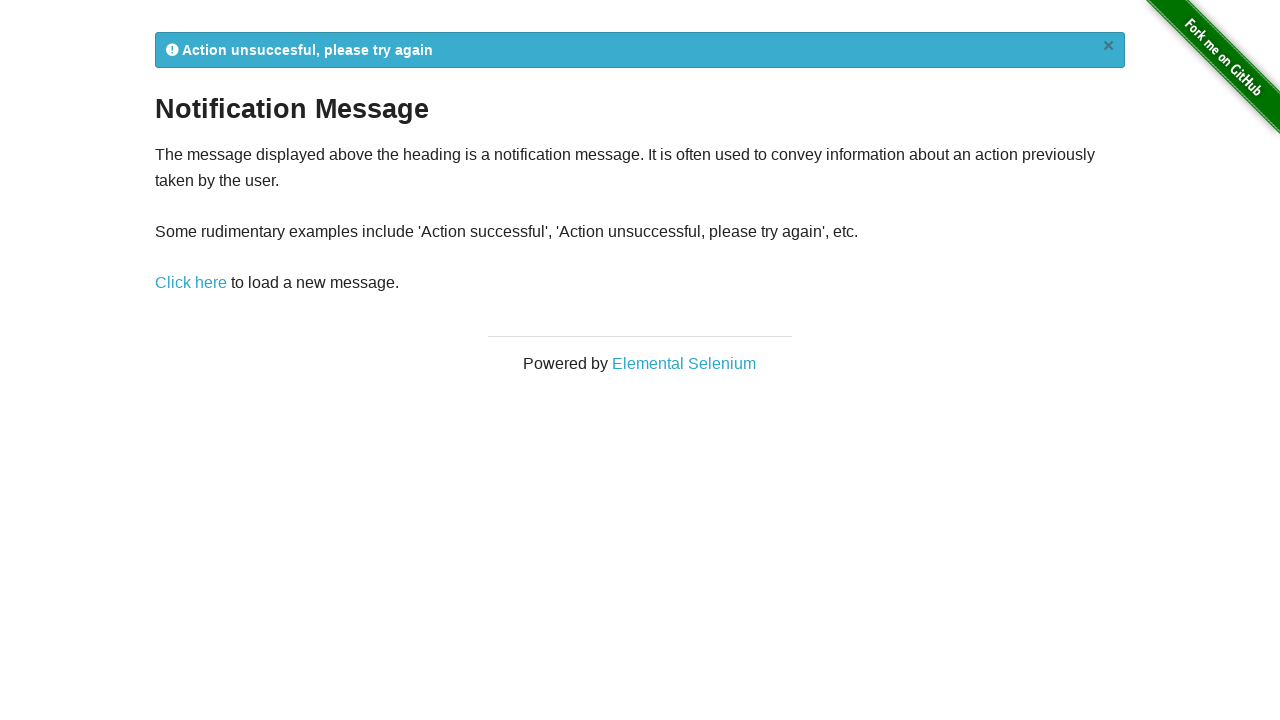

Clicked notification message link to generate new notification at (191, 283) on a[href='/notification_message']
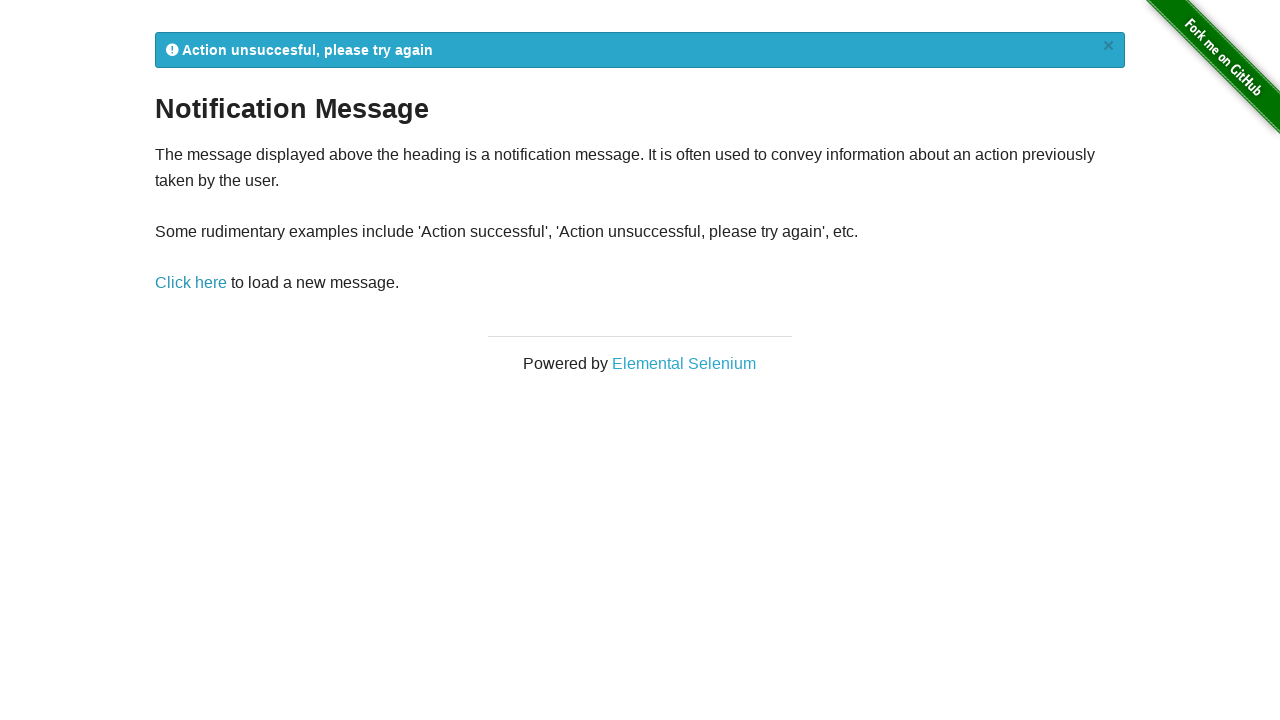

Waited 500ms for notification to appear
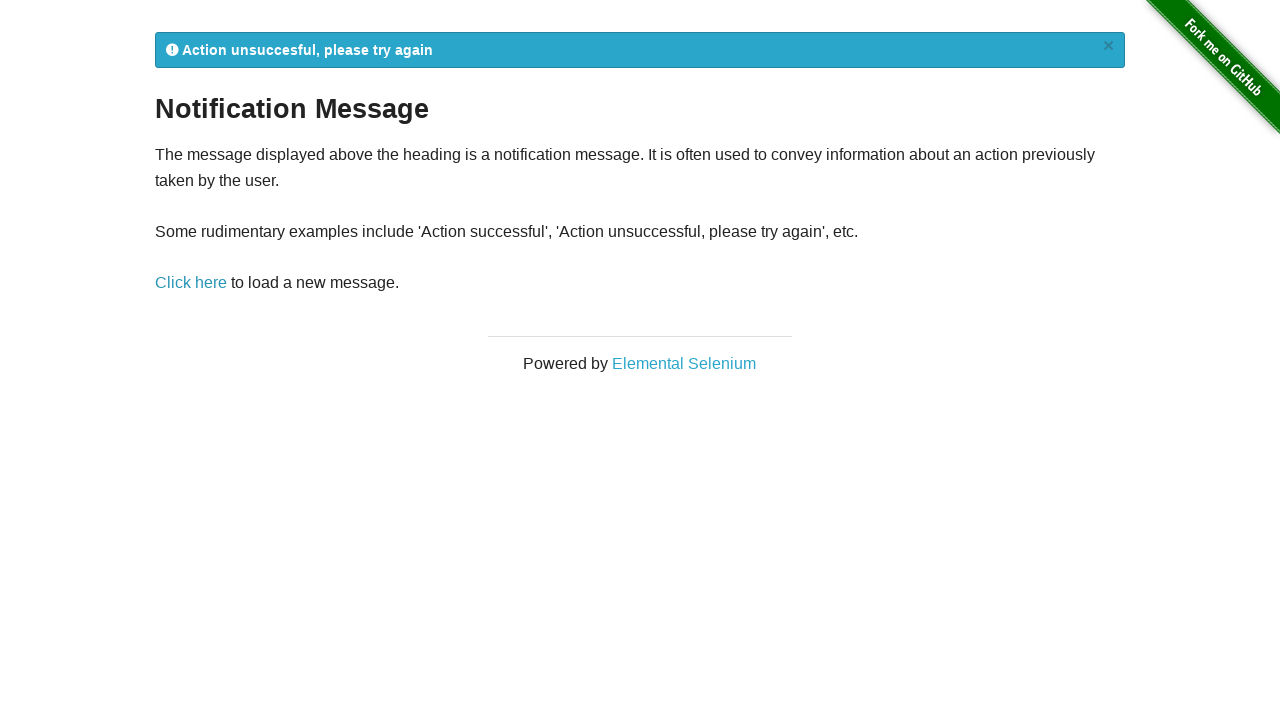

Located flash notification element
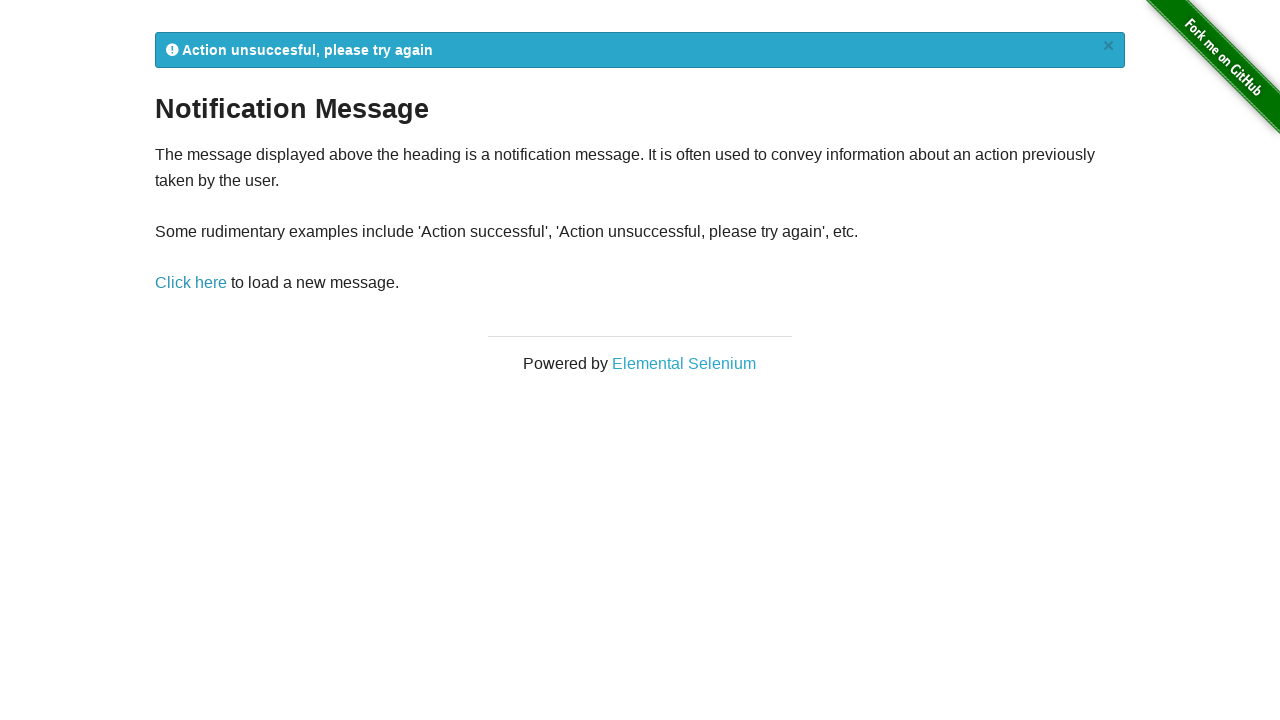

Retrieved flash notification text: '
            Action unsuccesful, please try again
            ×
          '
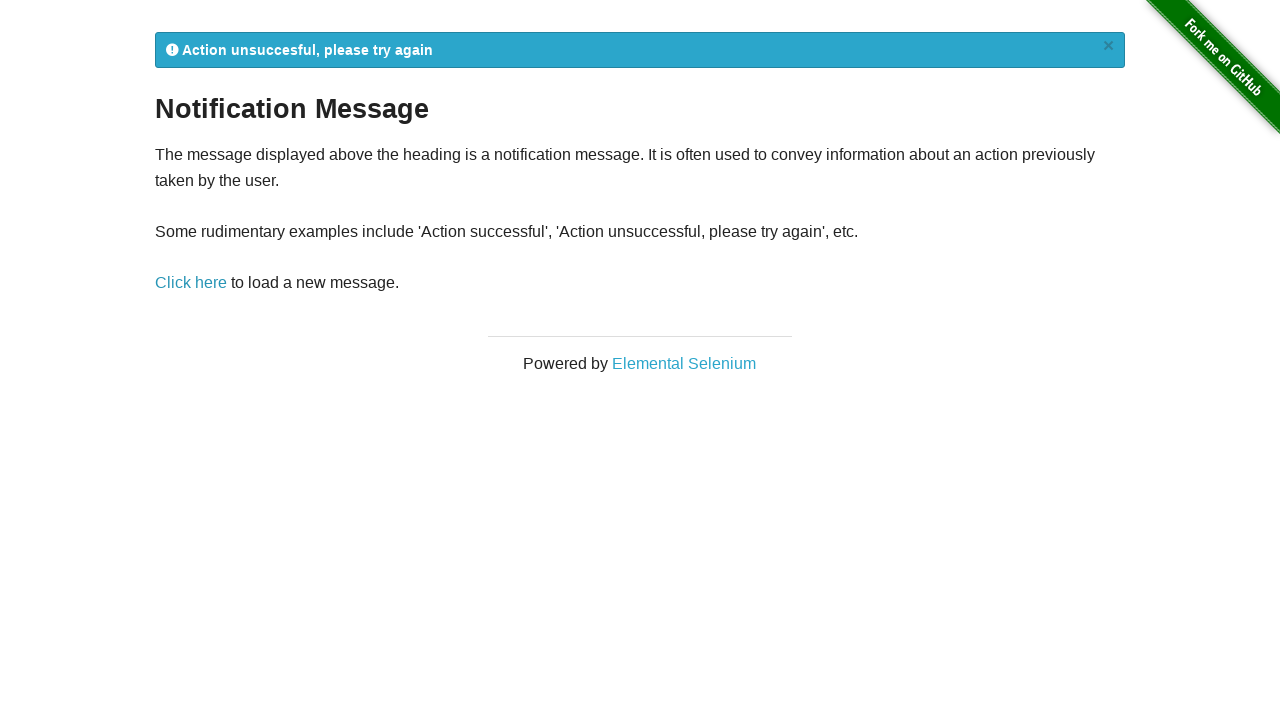

Closed unsuccessful notification message at (1108, 46) on a.close
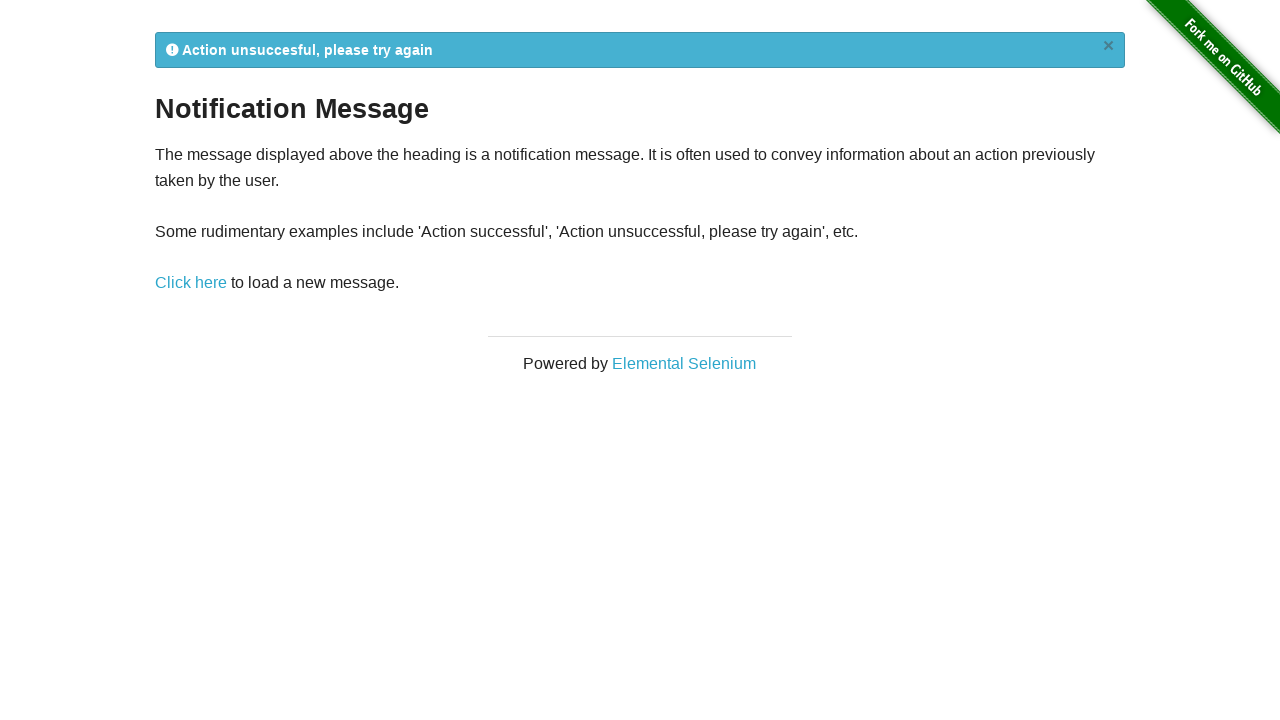

Clicked notification message link to generate new notification at (191, 283) on a[href='/notification_message']
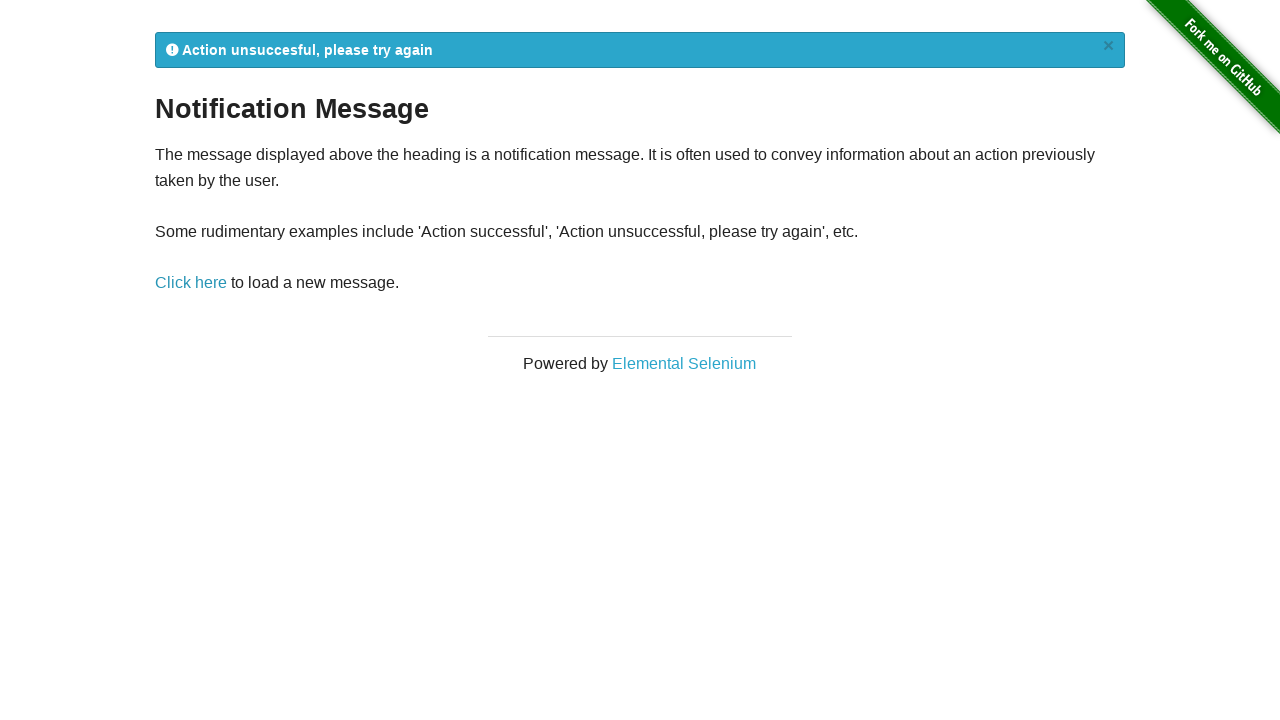

Waited 500ms for notification to appear
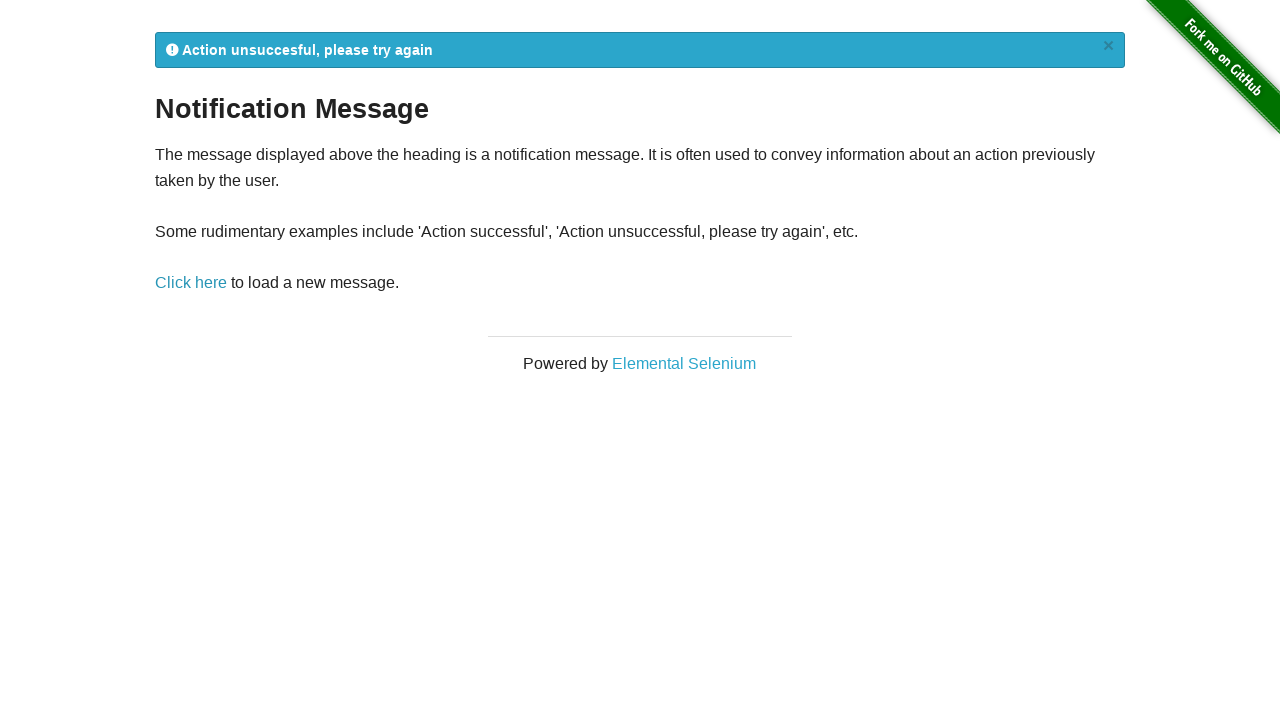

Located flash notification element
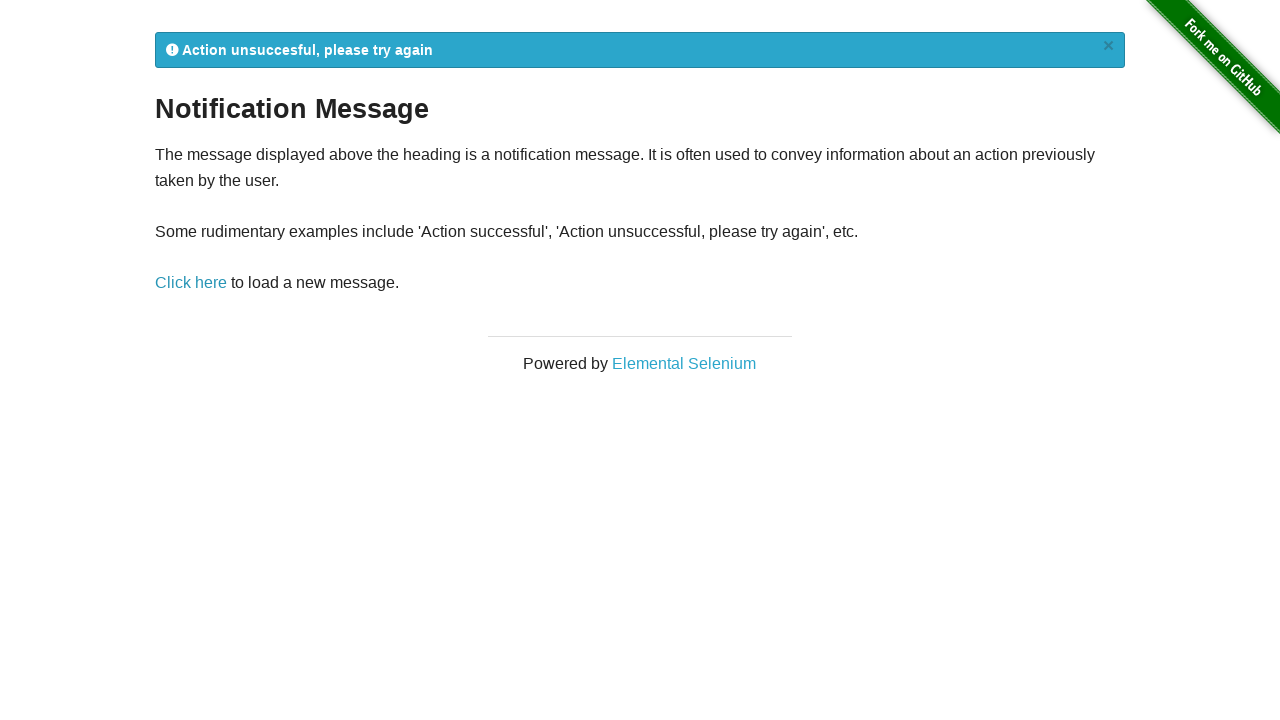

Retrieved flash notification text: '
            Action unsuccesful, please try again
            ×
          '
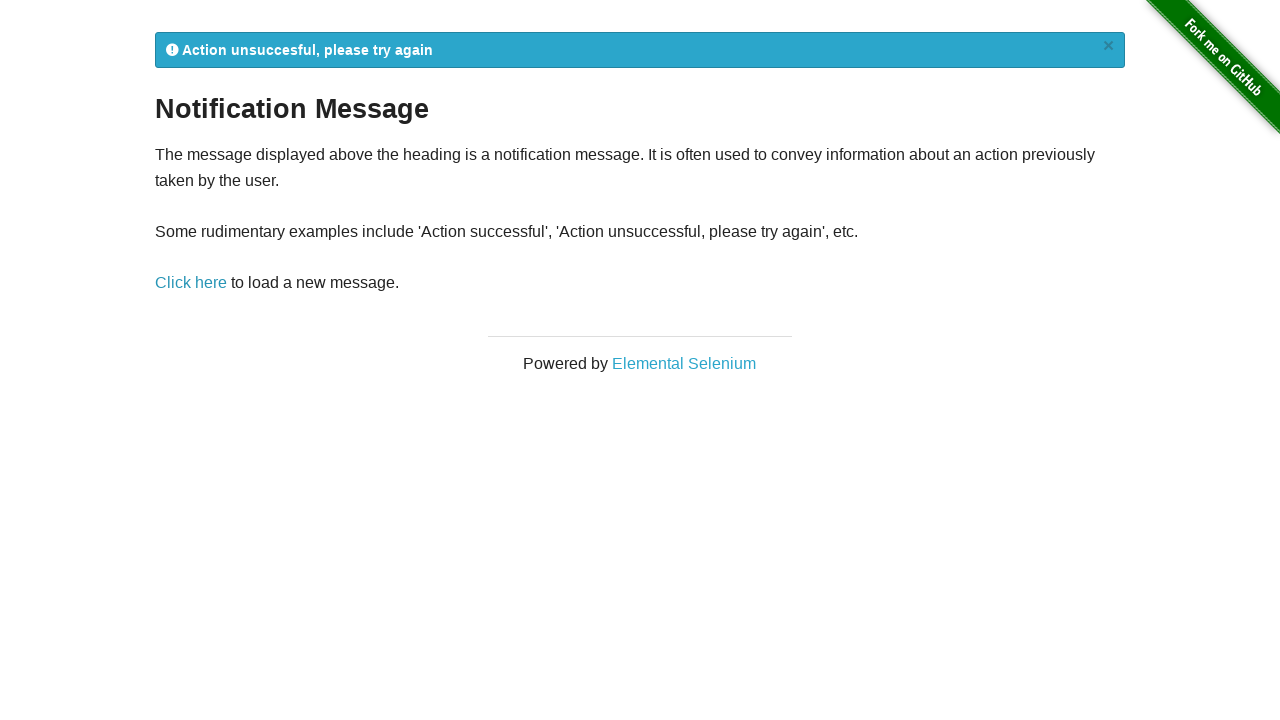

Closed unsuccessful notification message at (1108, 46) on a.close
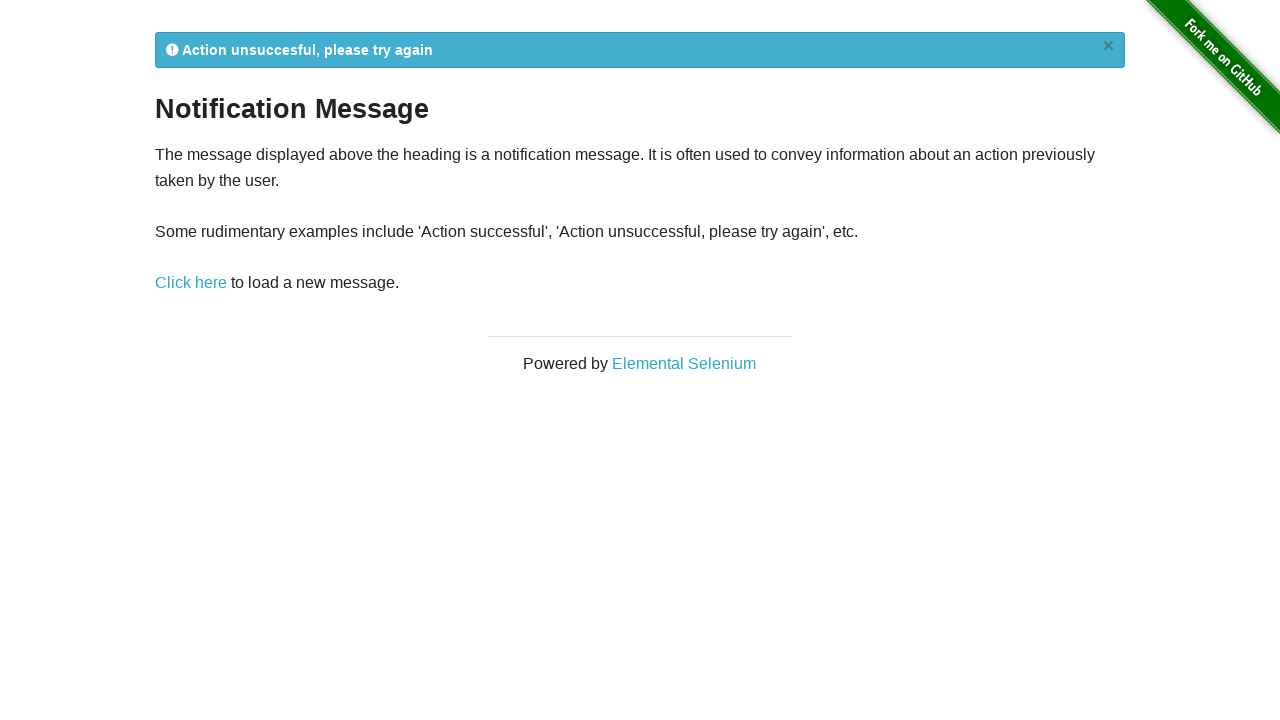

Clicked notification message link to generate new notification at (191, 283) on a[href='/notification_message']
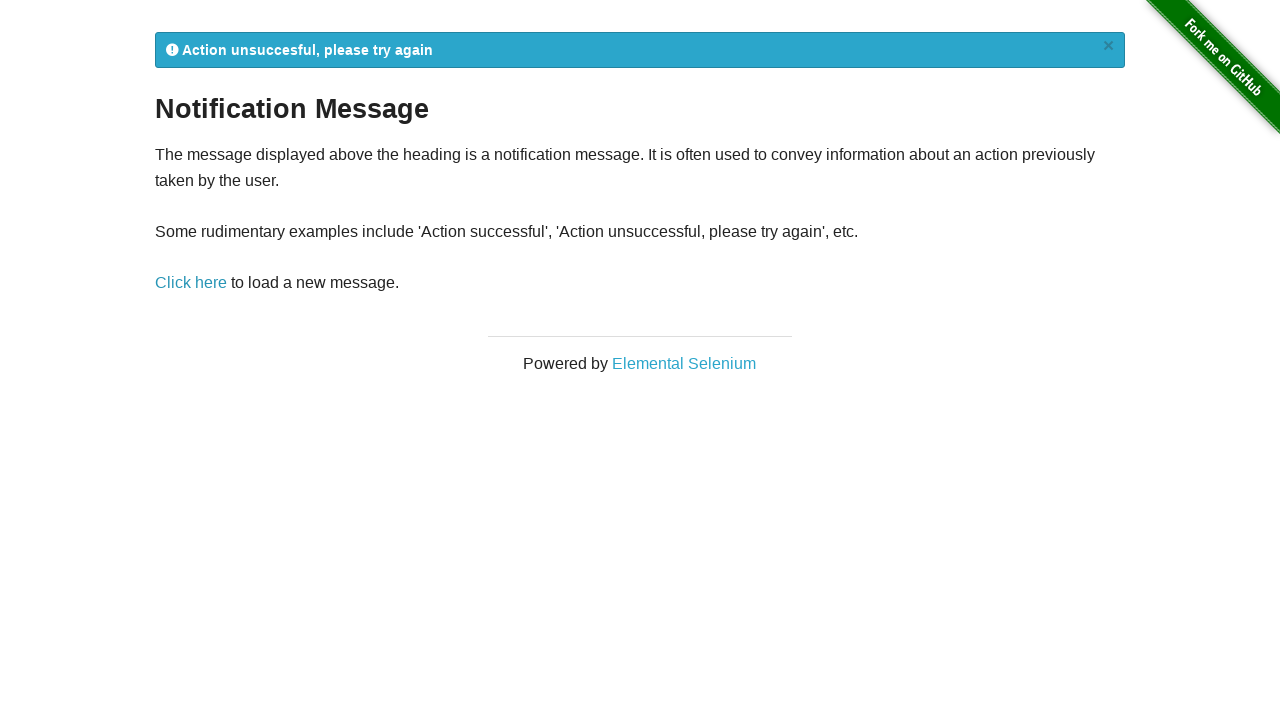

Waited 500ms for notification to appear
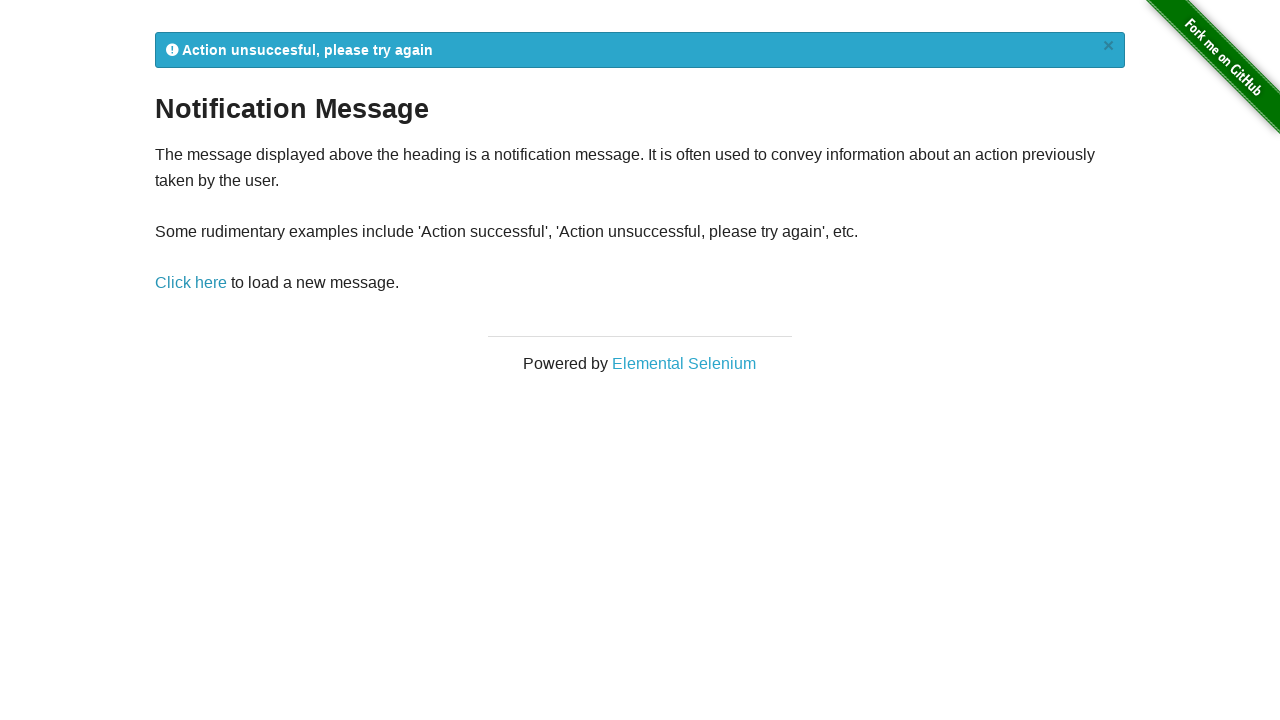

Located flash notification element
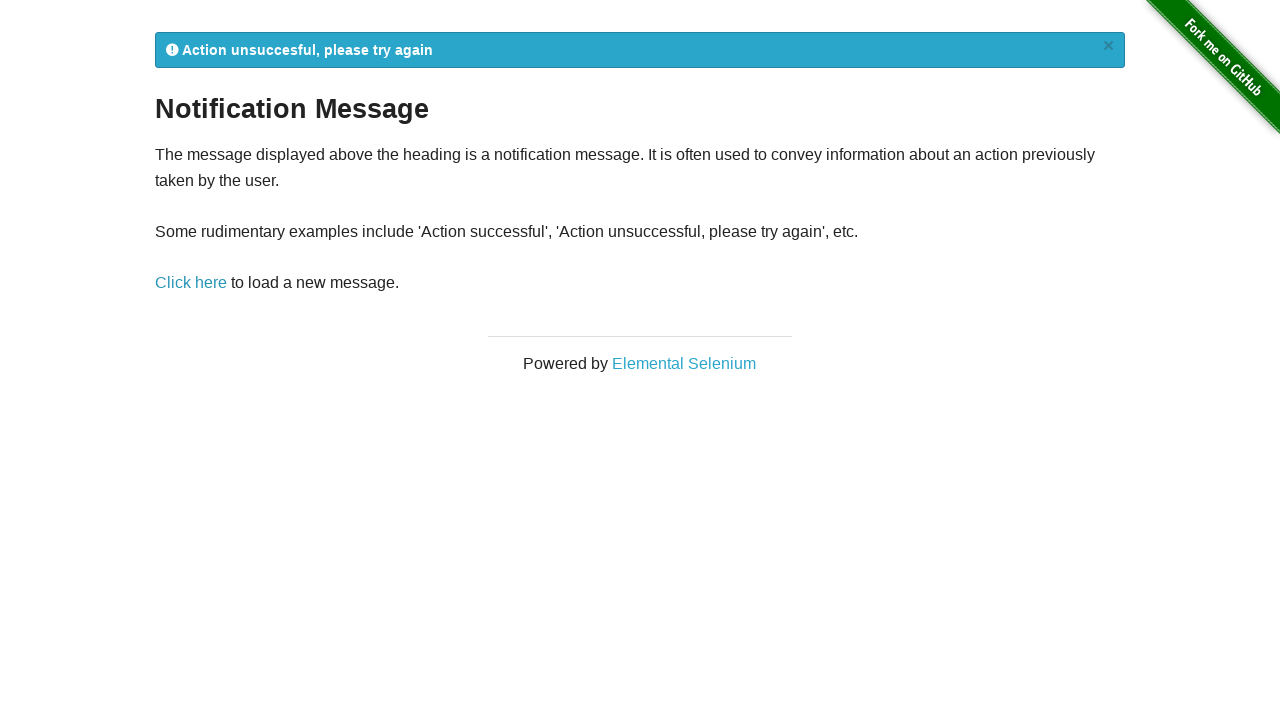

Retrieved flash notification text: '
            Action unsuccesful, please try again
            ×
          '
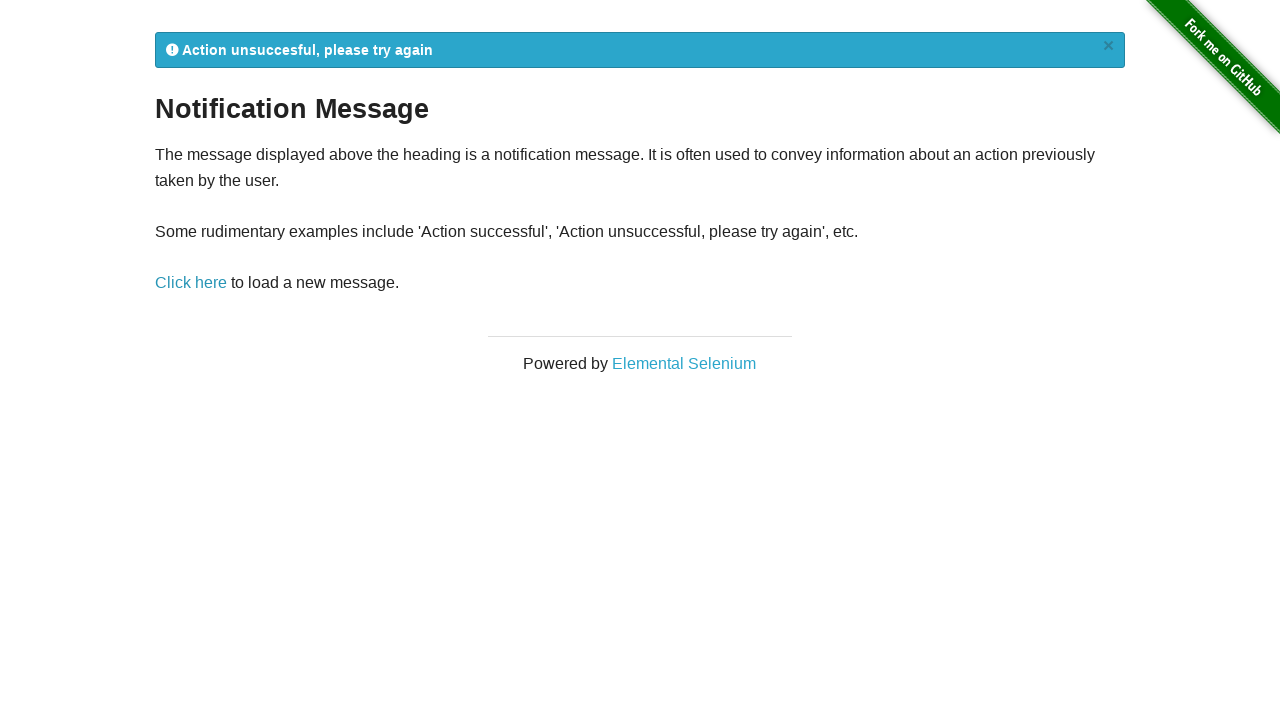

Closed unsuccessful notification message at (1108, 46) on a.close
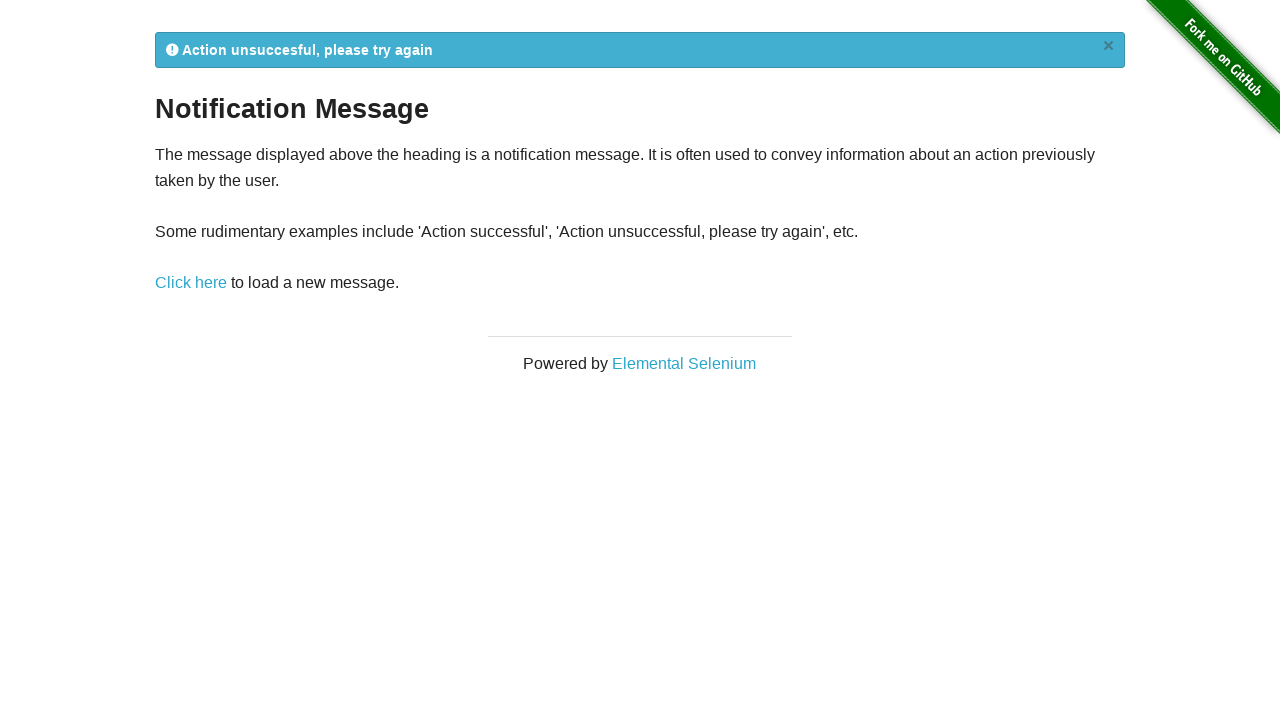

Clicked notification message link to generate new notification at (191, 283) on a[href='/notification_message']
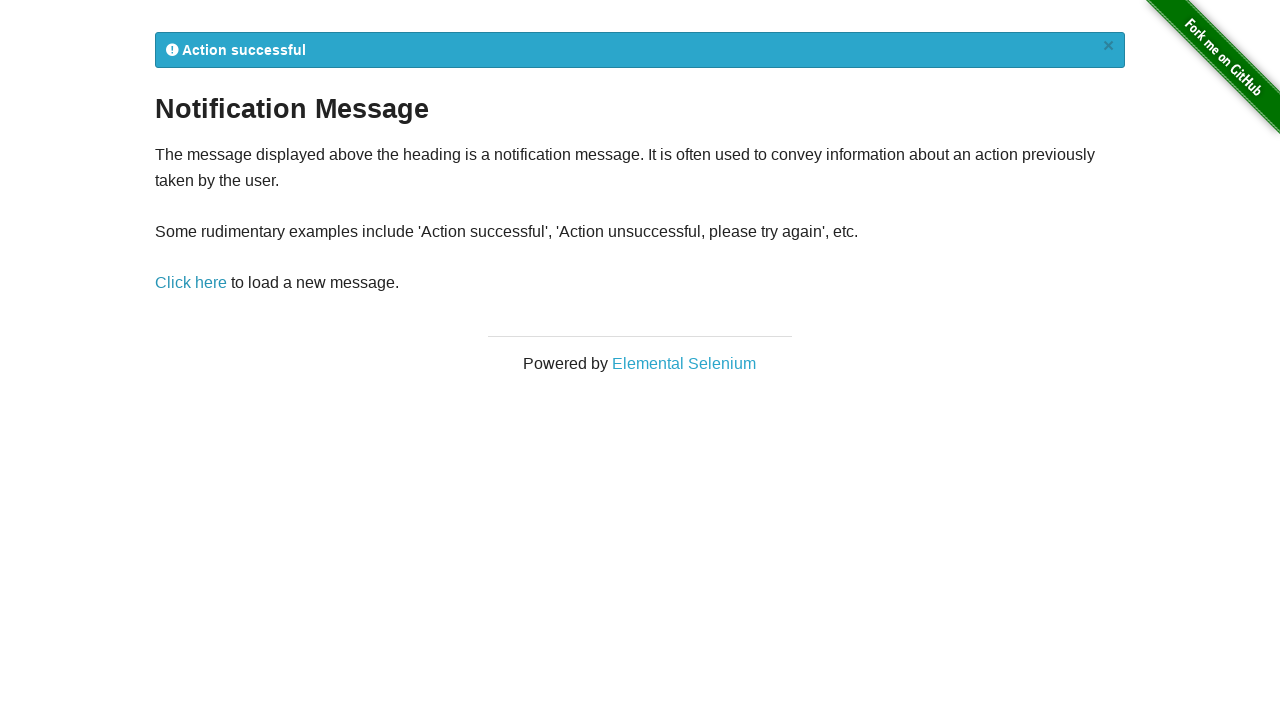

Waited 500ms for notification to appear
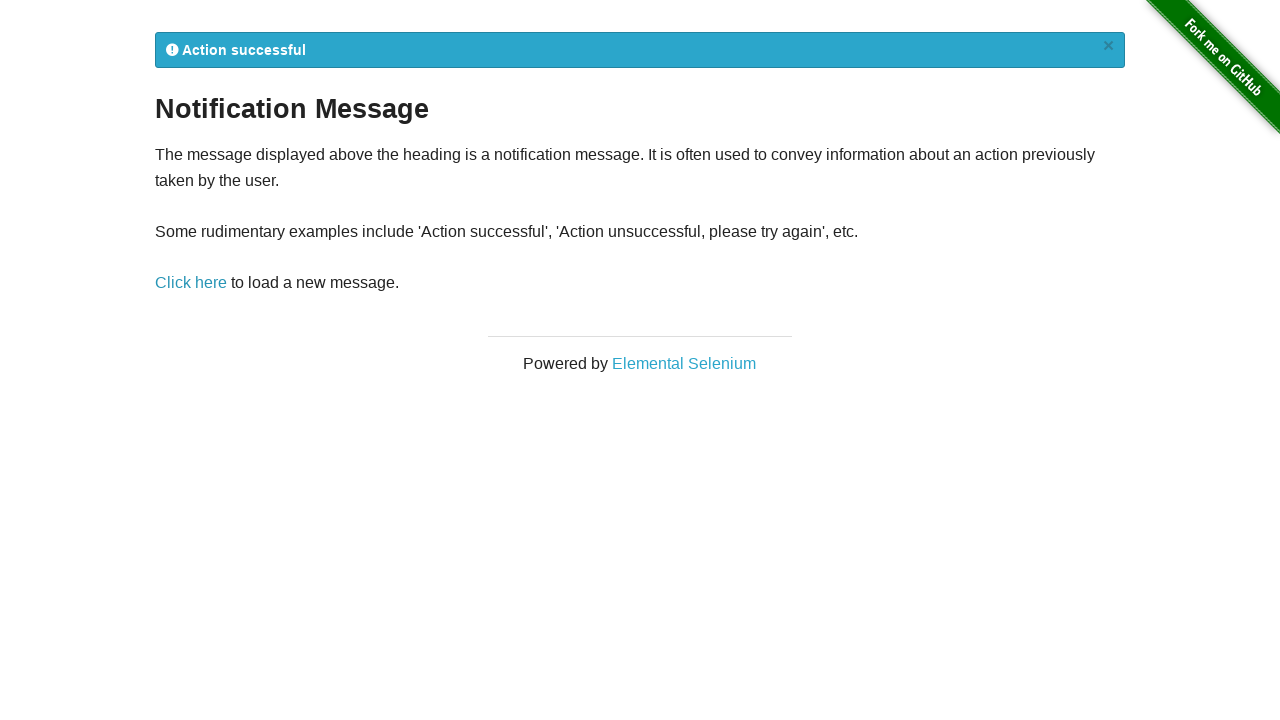

Located flash notification element
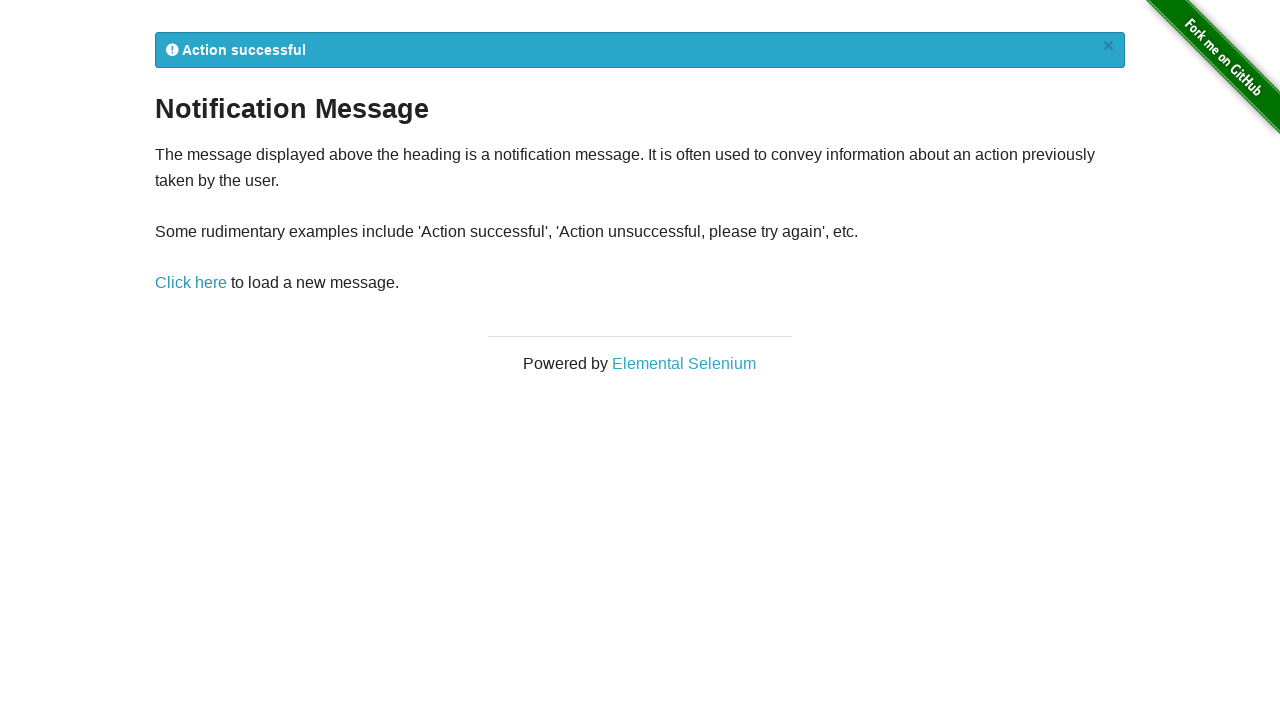

Retrieved flash notification text: '
            Action successful
            ×
          '
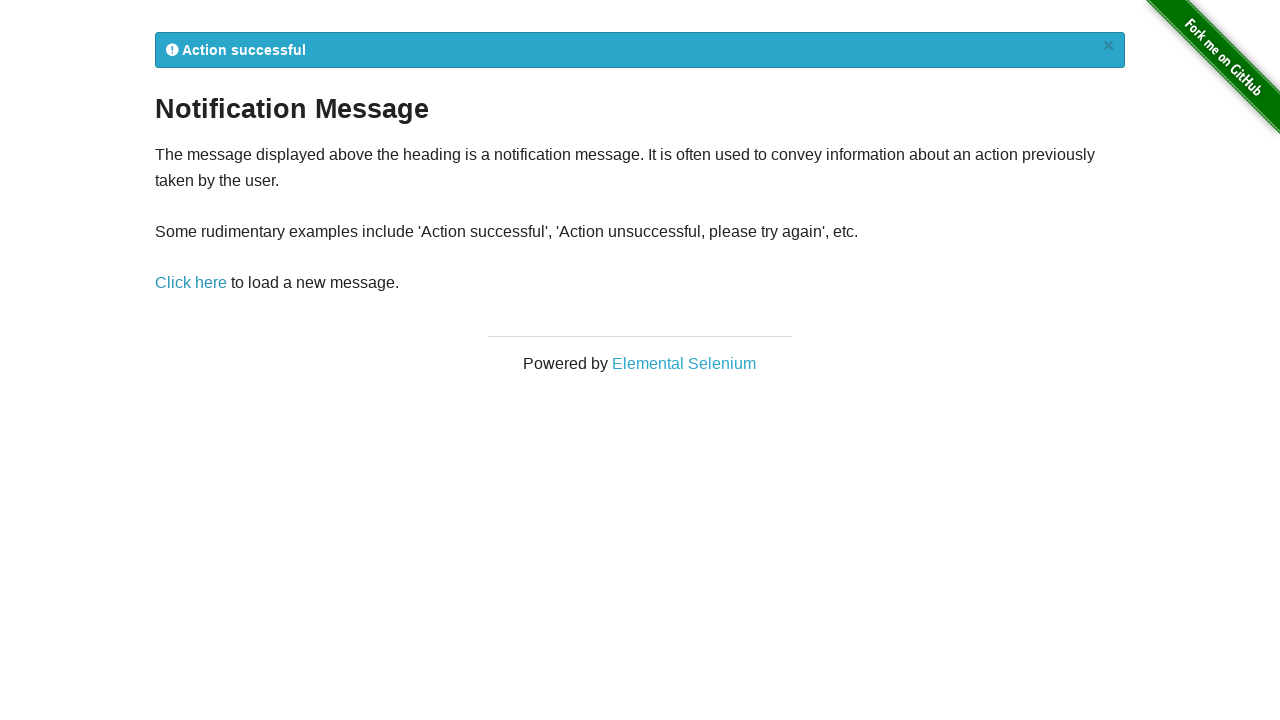

Successful message found, breaking loop
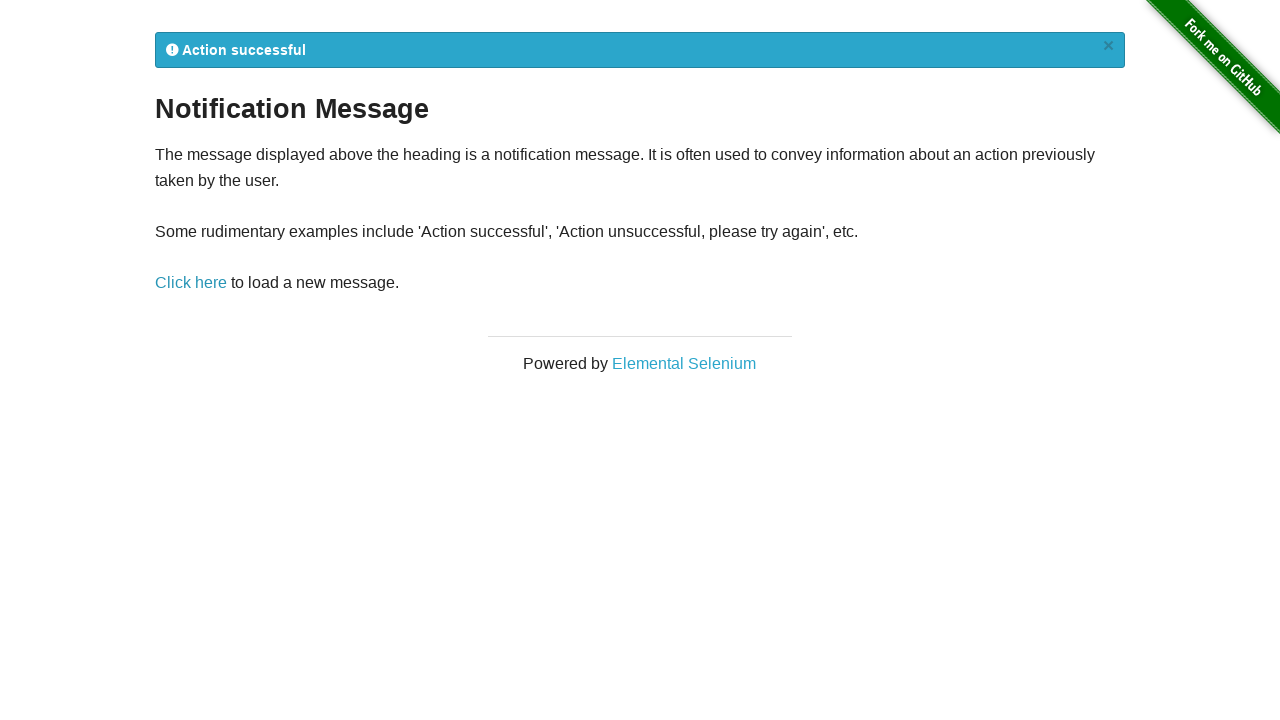

Verified 'Action successful' message is present in flash notification
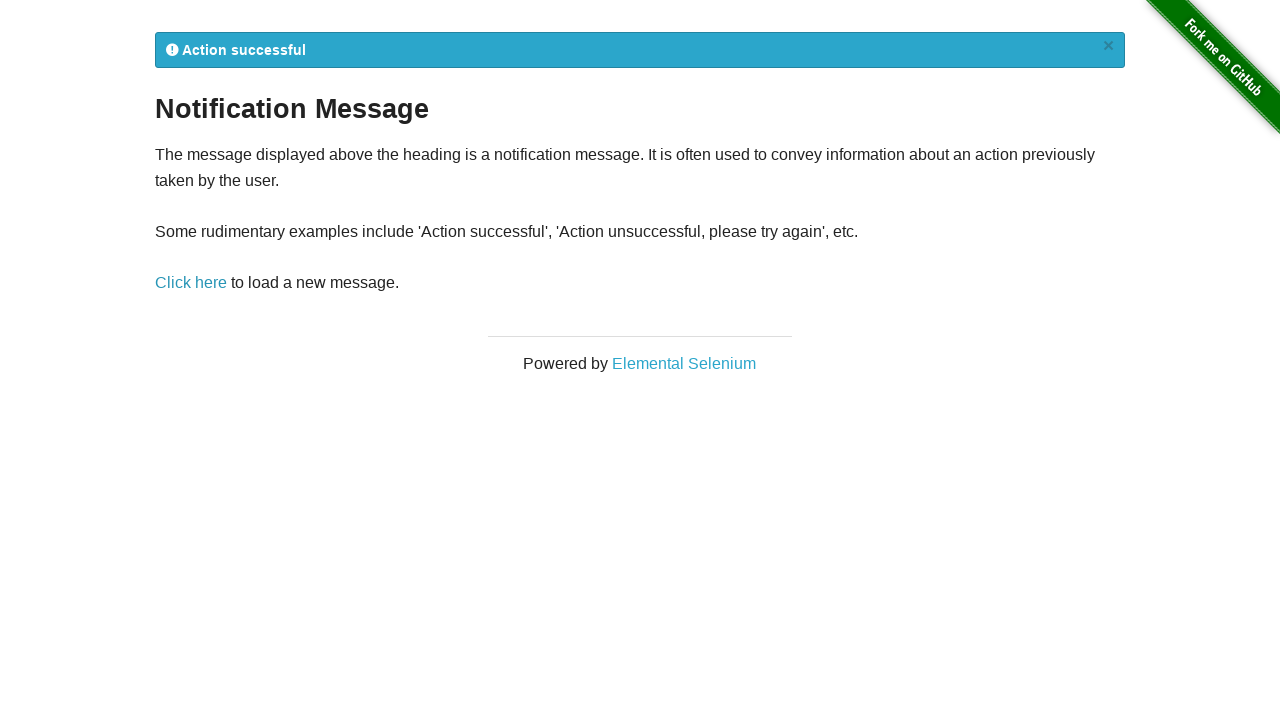

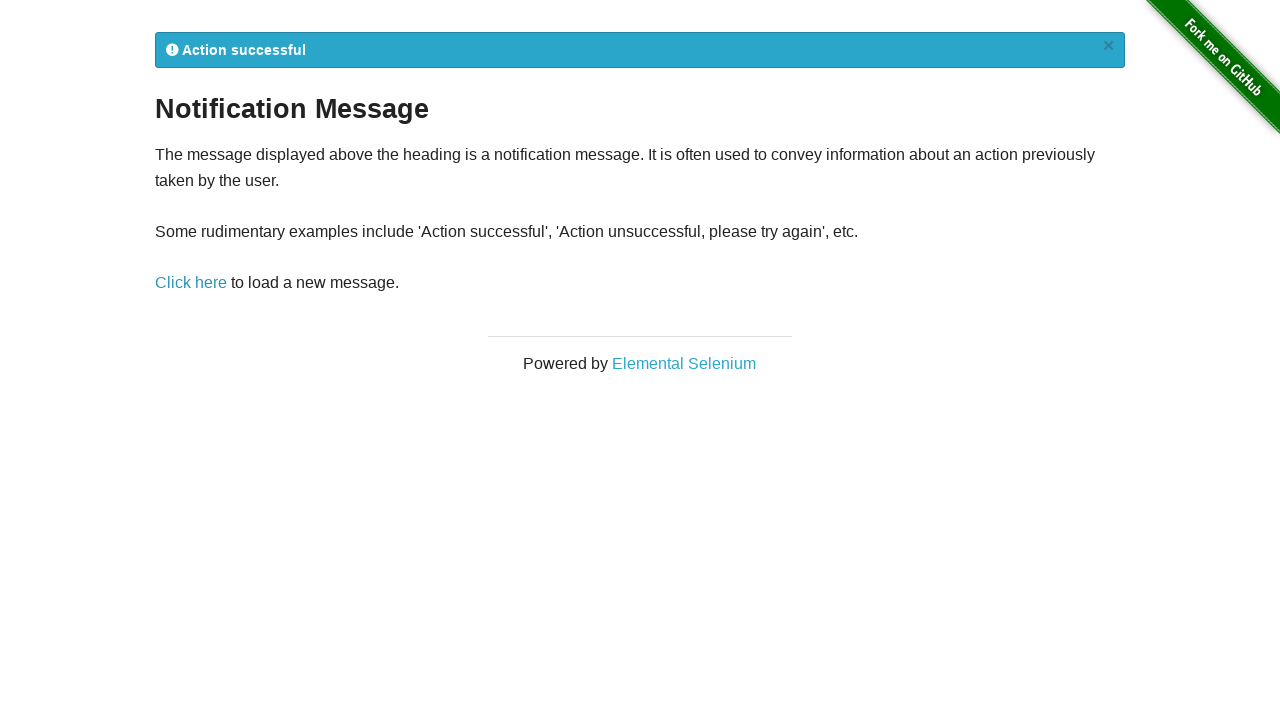